Searches for products with "ca" keyword and dynamically adds "Cashews" product to cart

Starting URL: https://rahulshettyacademy.com/seleniumPractise/#/

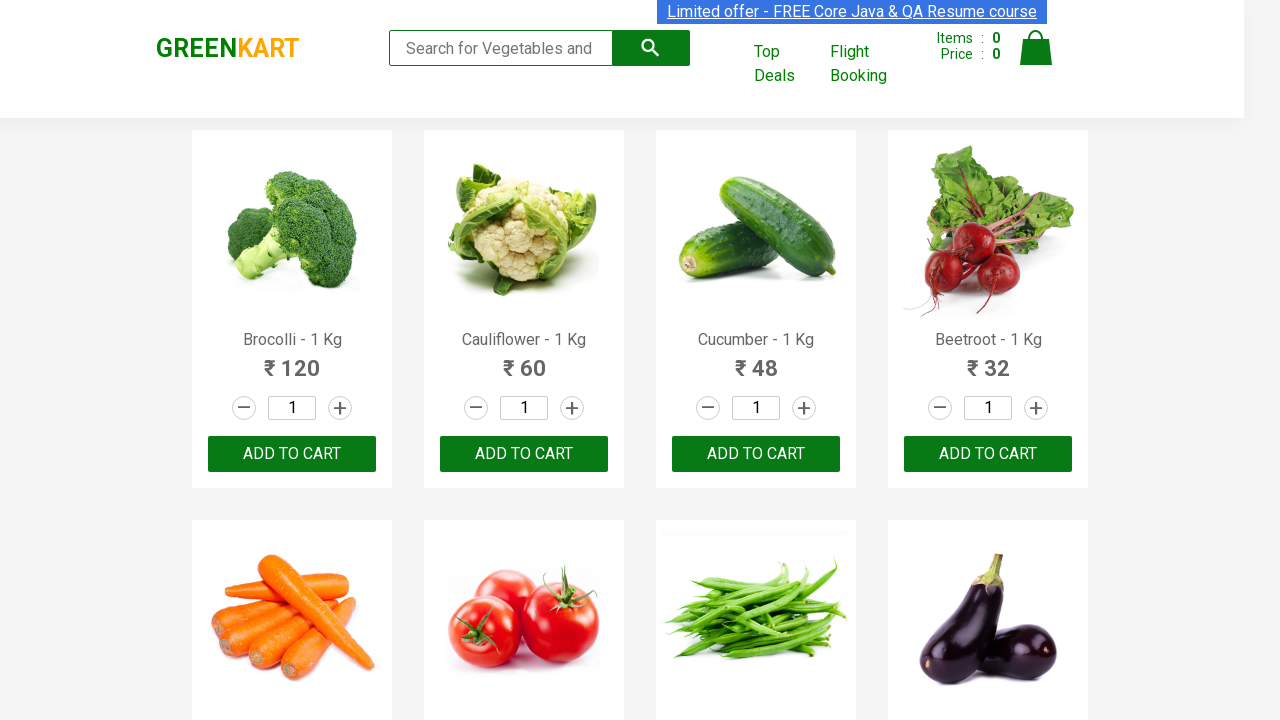

Filled search field with 'ca' keyword on input.search-keyword
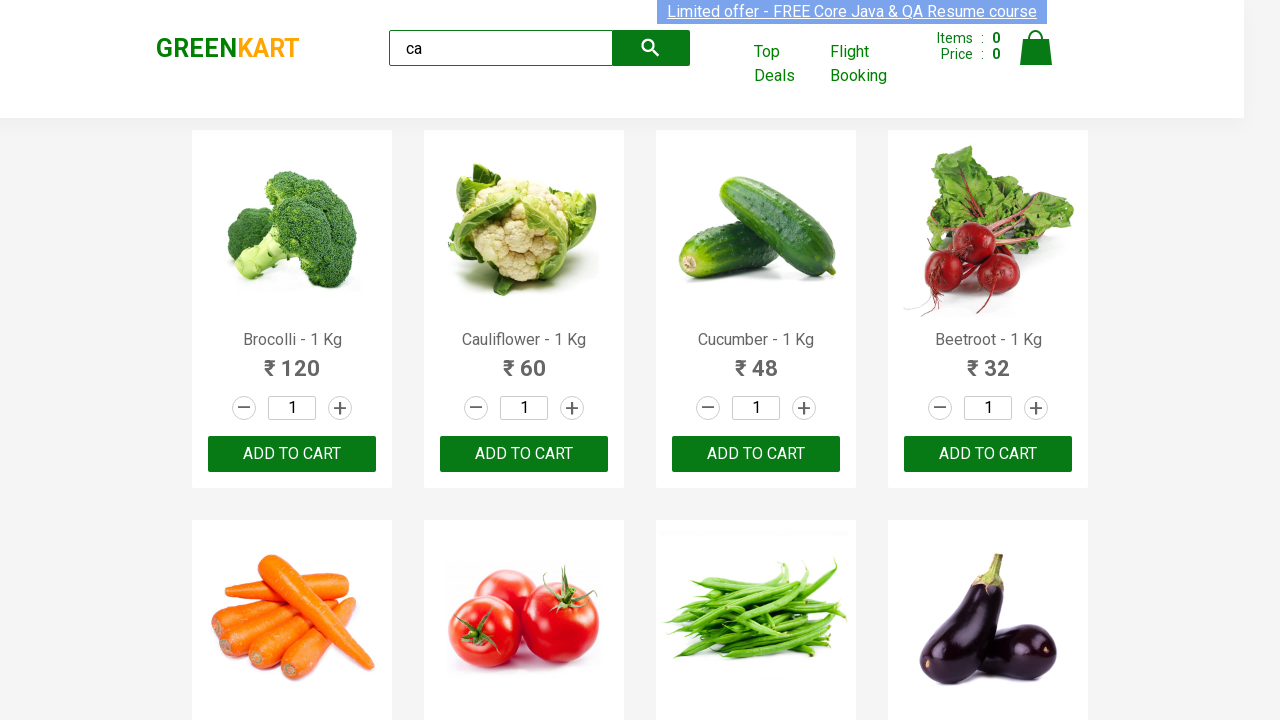

Waited 2000ms for products to be filtered
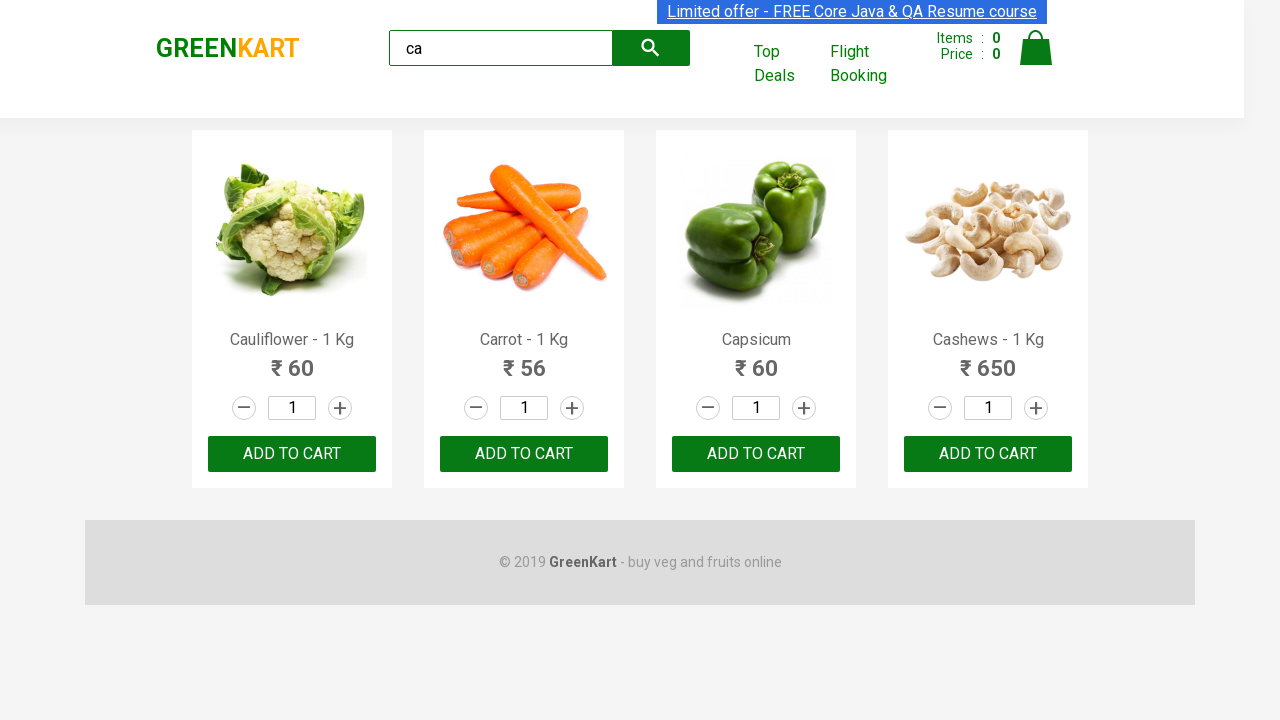

Located all product elements
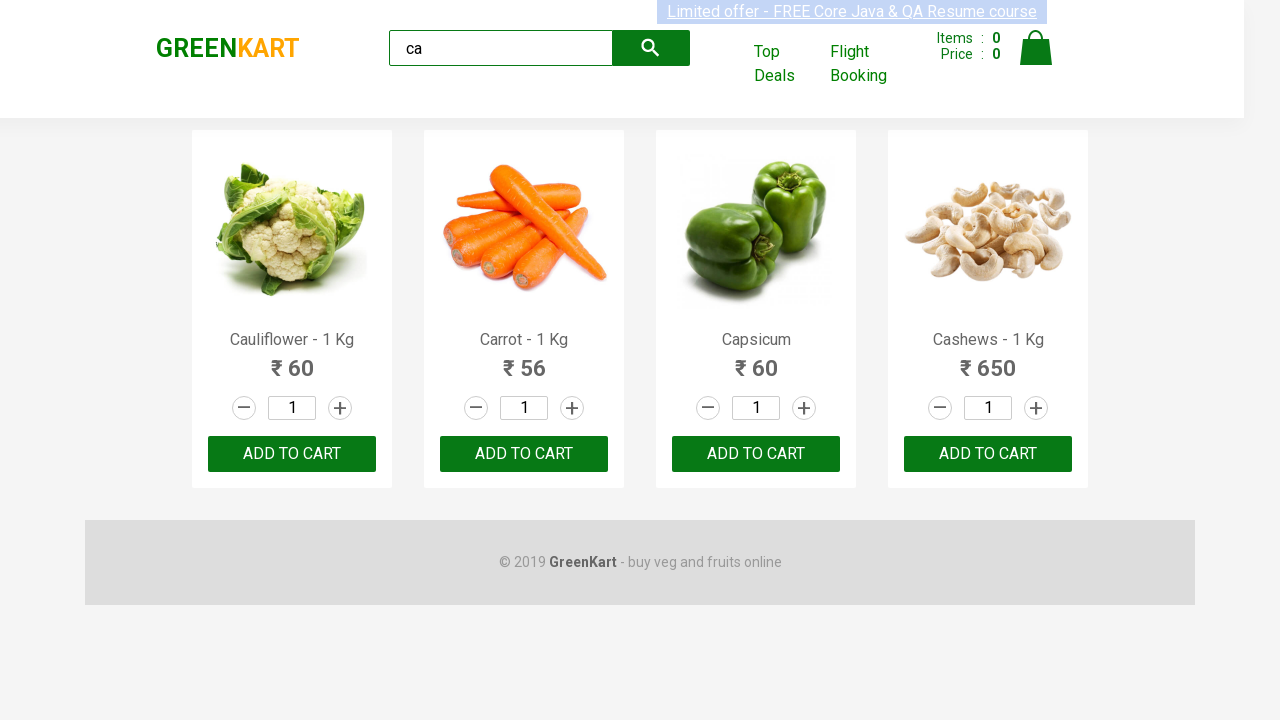

Retrieved product name: Cauliflower - 1 Kg
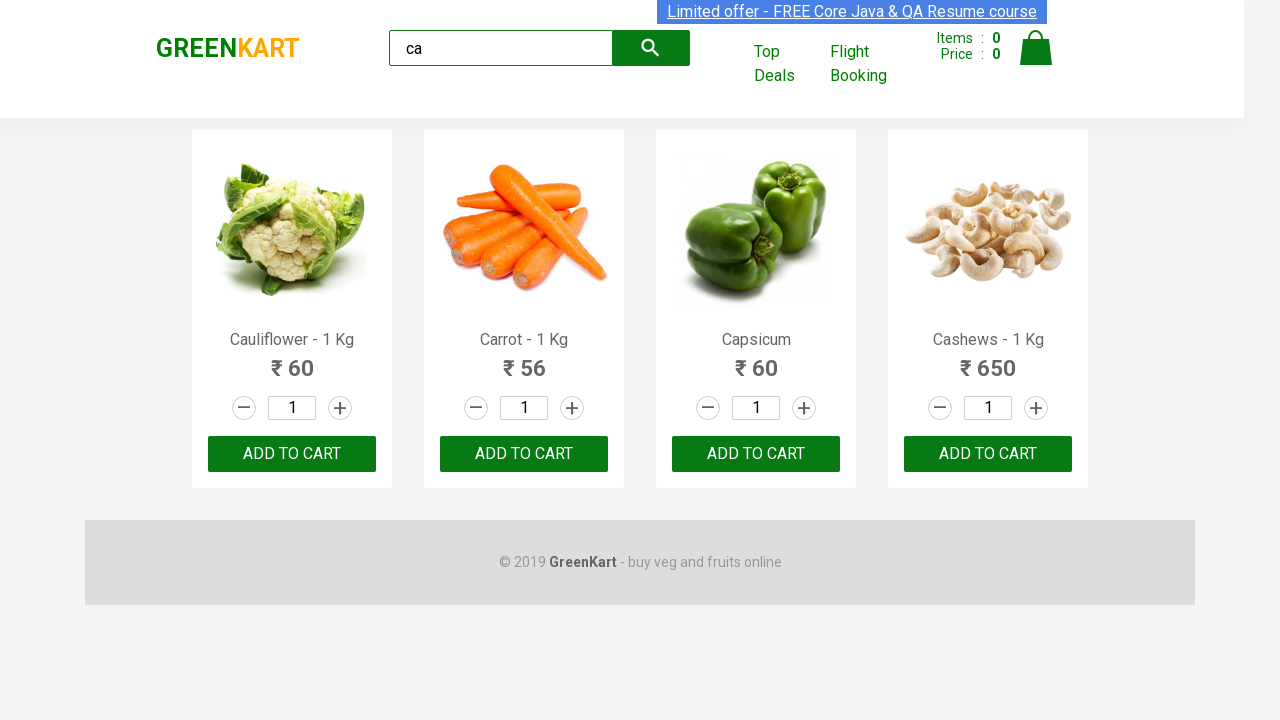

Retrieved product name: Carrot - 1 Kg
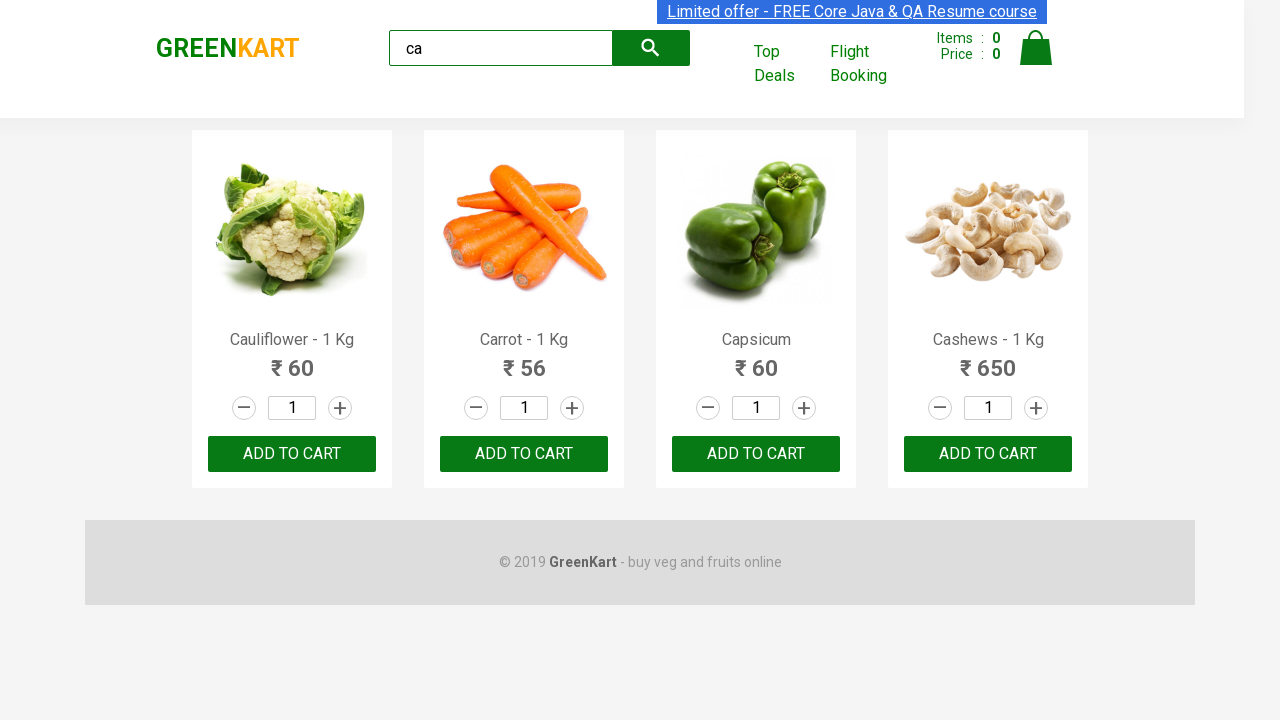

Retrieved product name: Capsicum
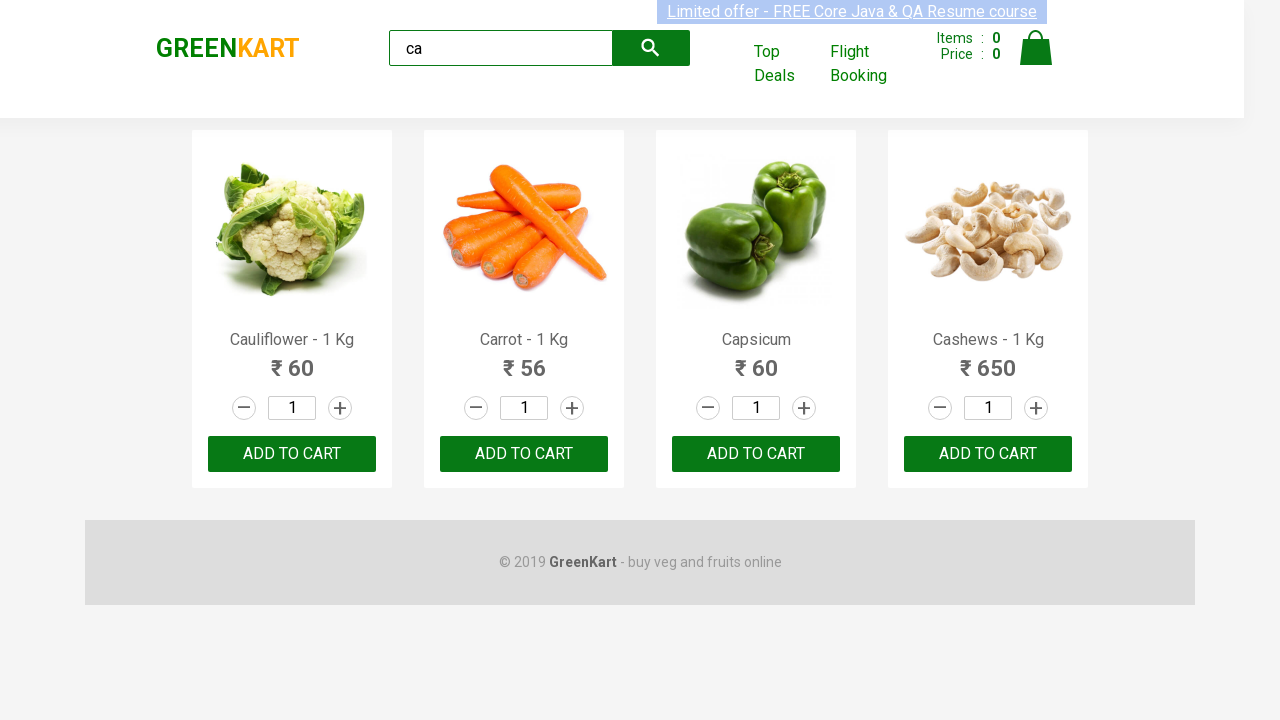

Retrieved product name: Cashews - 1 Kg
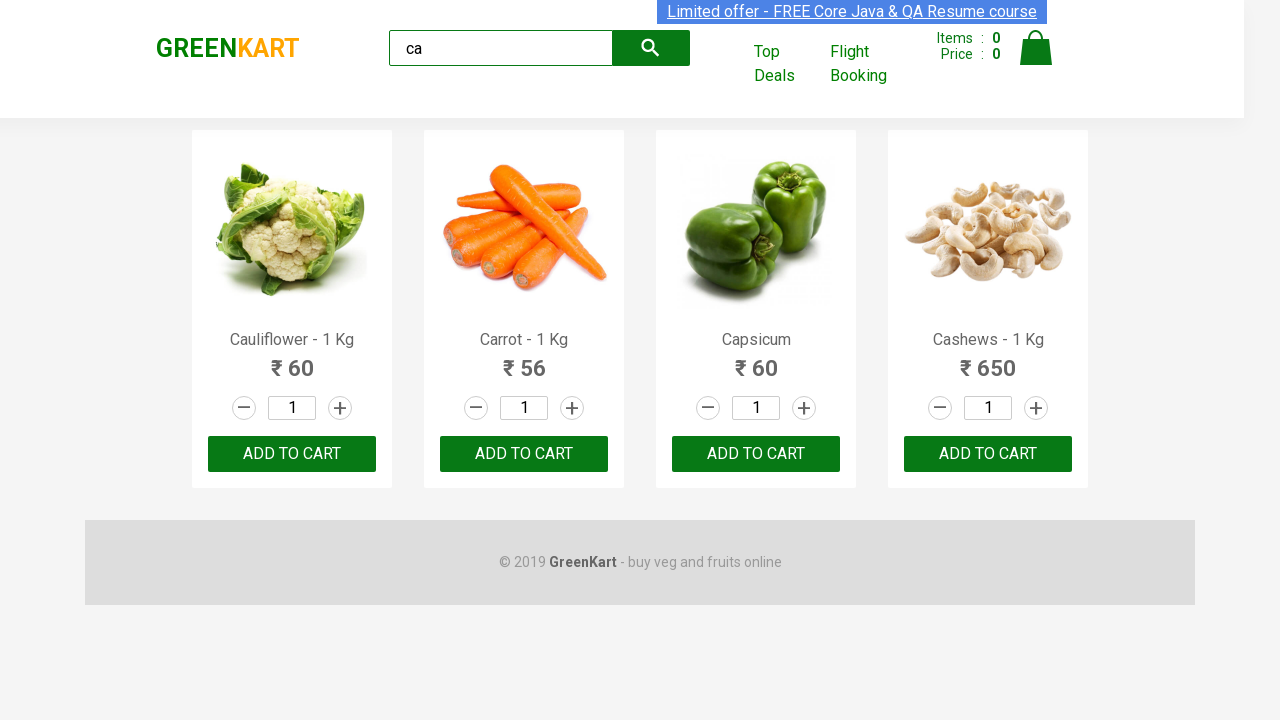

Clicked add to cart button for Cashews product at (988, 454) on .products .product >> nth=3 >> button
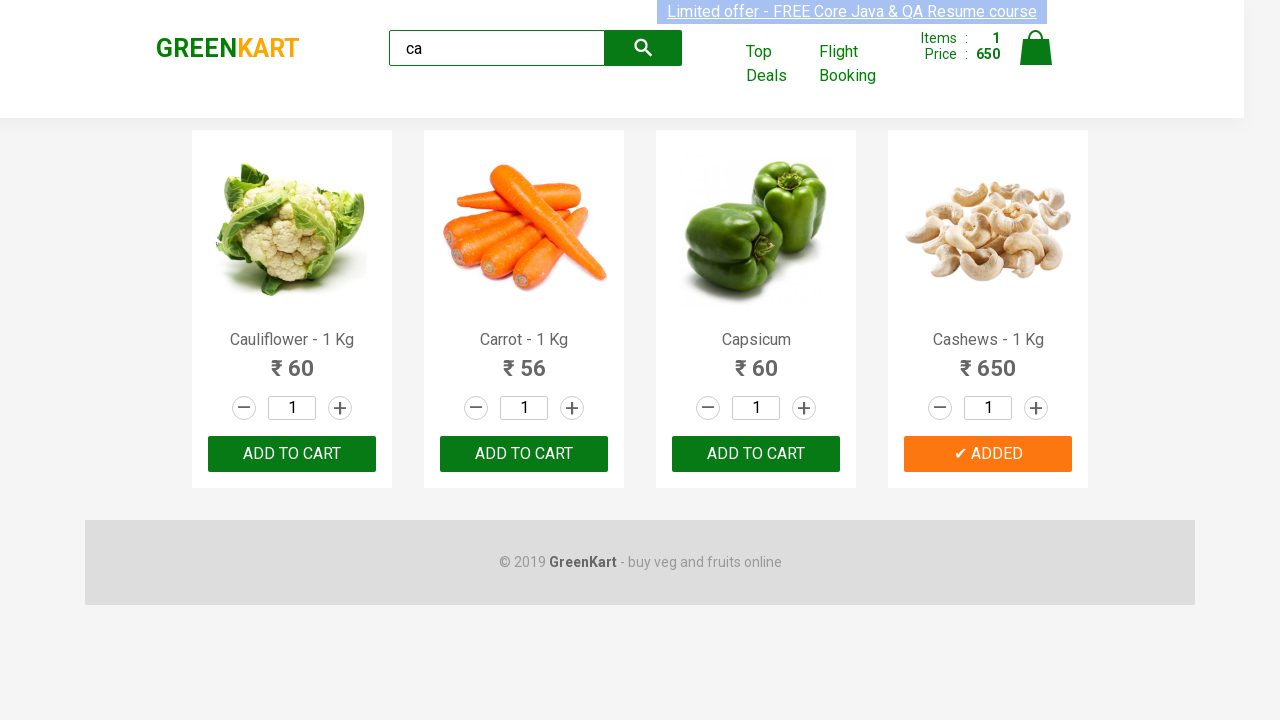

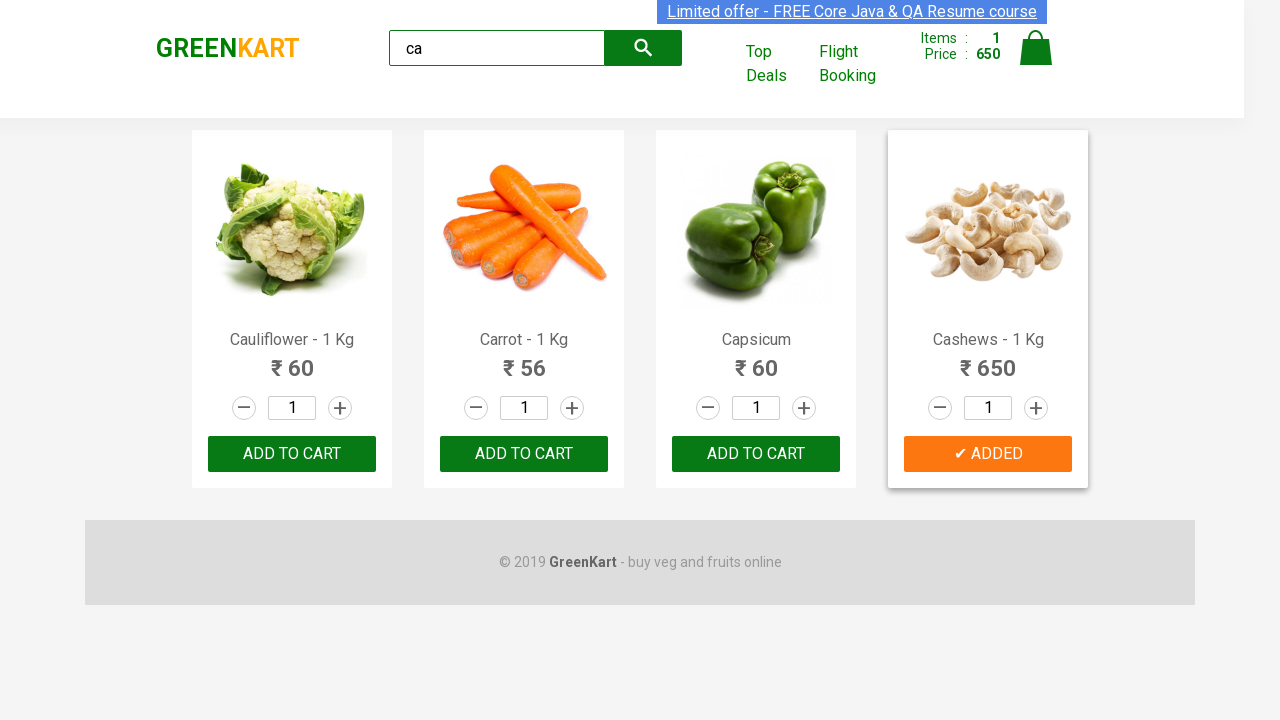